Tests keyboard key press functionality by sending space and left arrow keys to a page element and verifying the displayed result text shows the correct key was pressed.

Starting URL: http://the-internet.herokuapp.com/key_presses

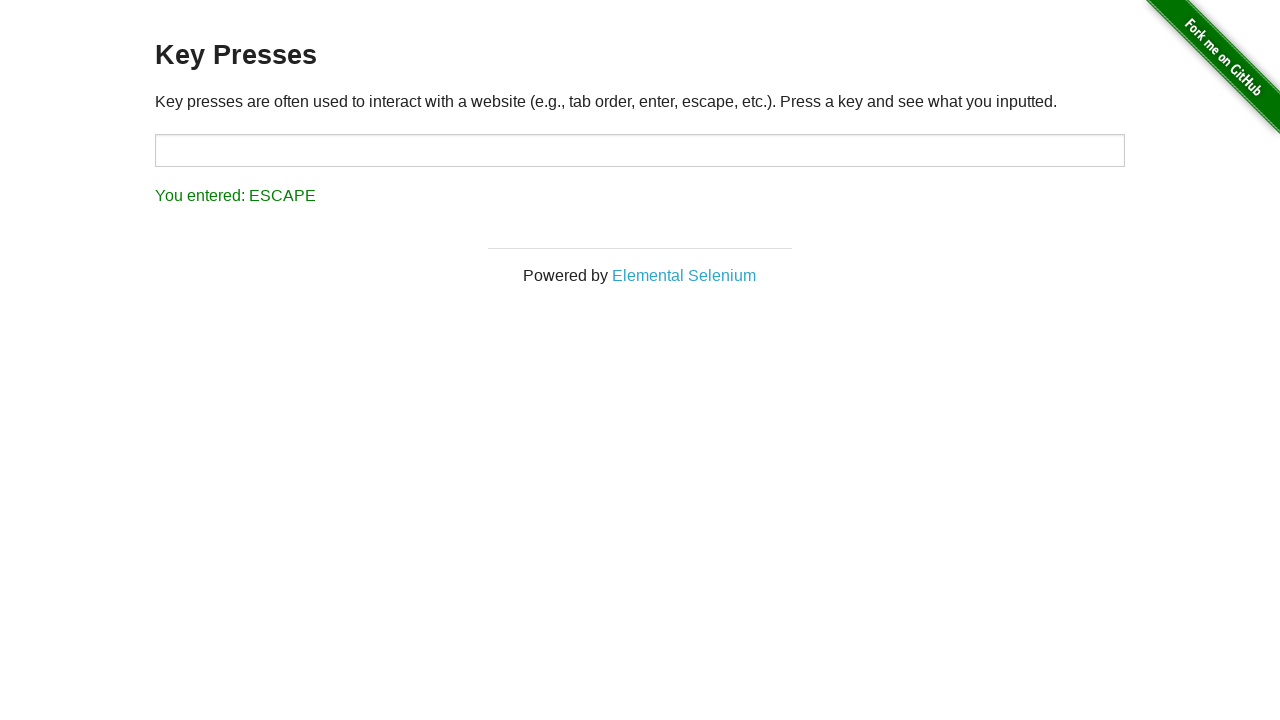

Pressed Space key on target element on #target
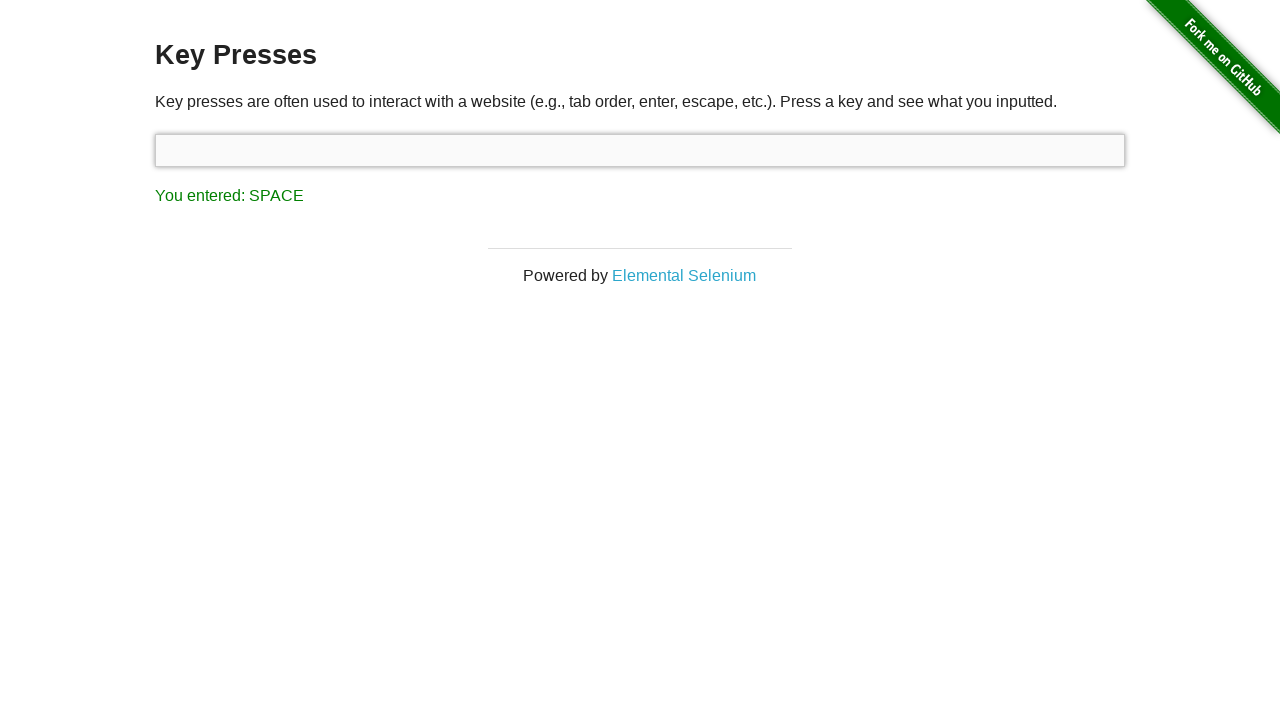

Result element loaded after Space key press
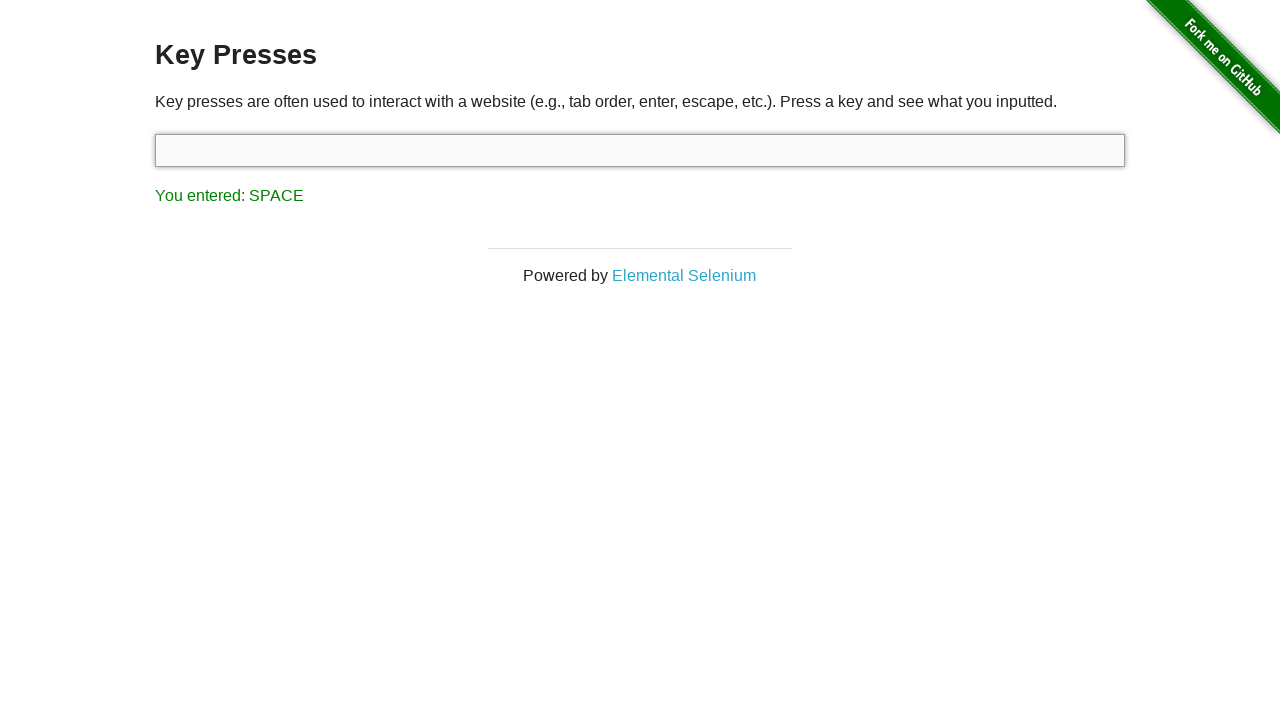

Verified result text shows 'You entered: SPACE'
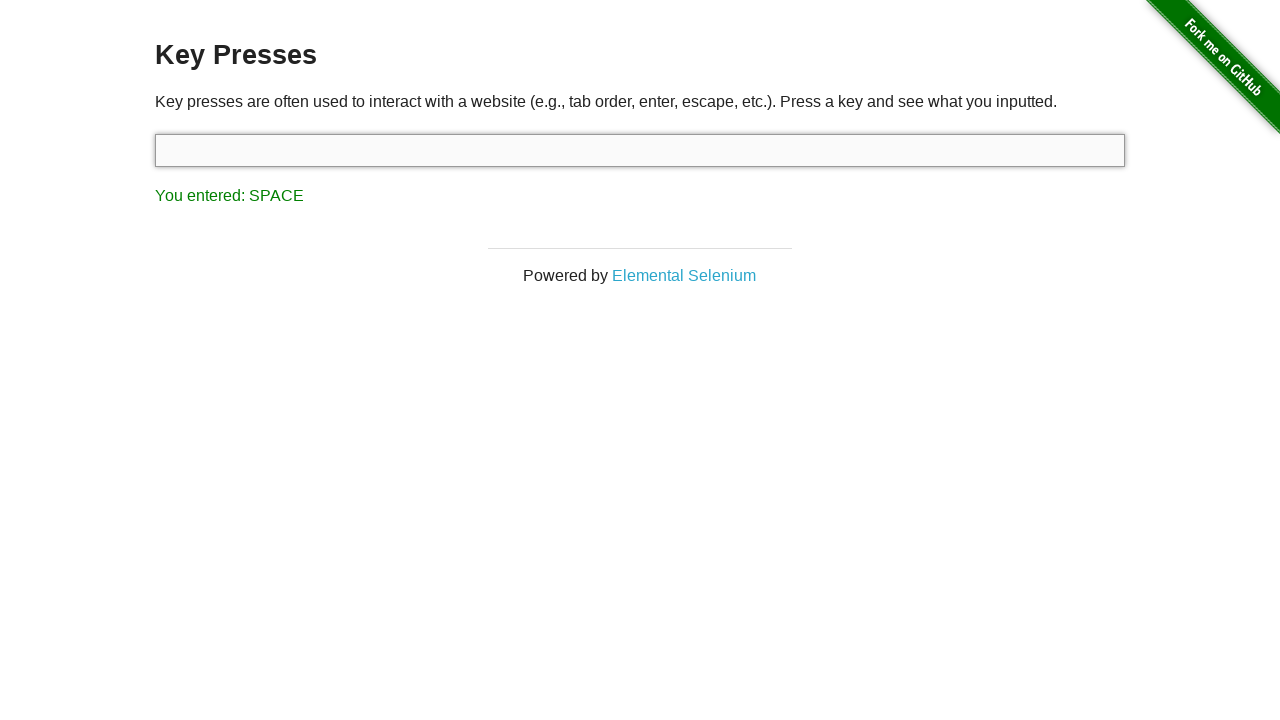

Pressed Left Arrow key
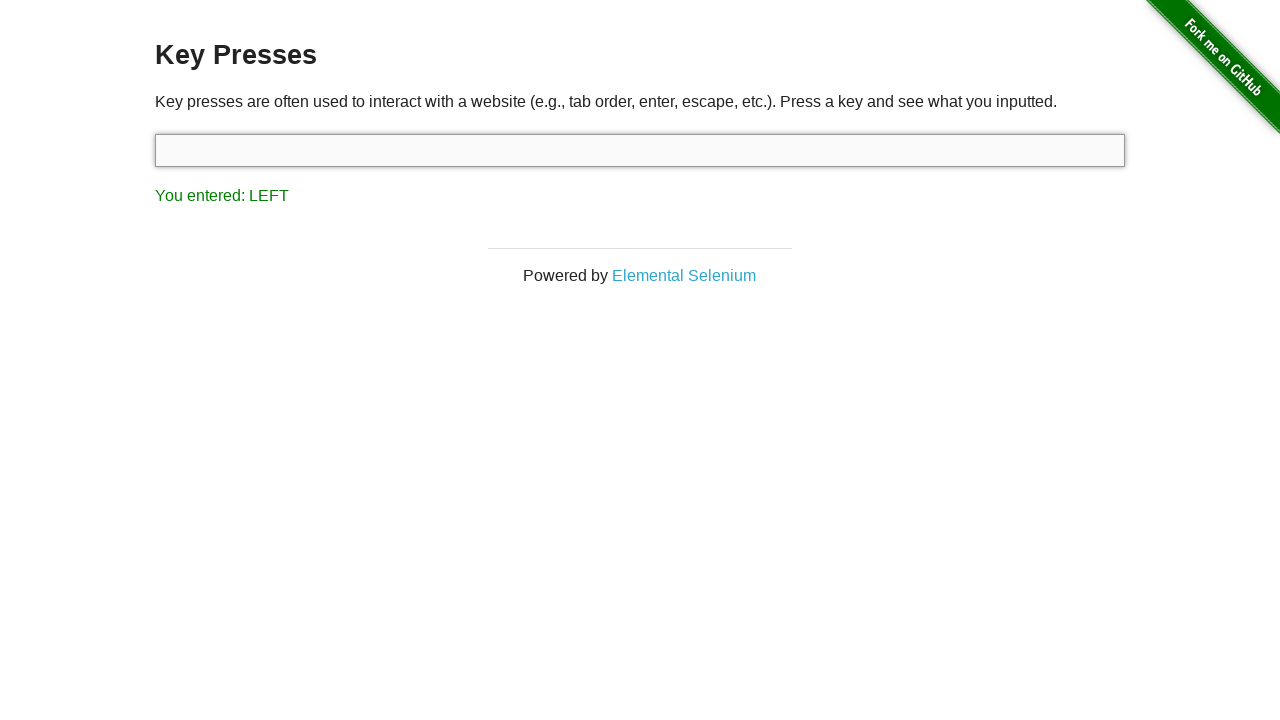

Verified result text shows 'You entered: LEFT'
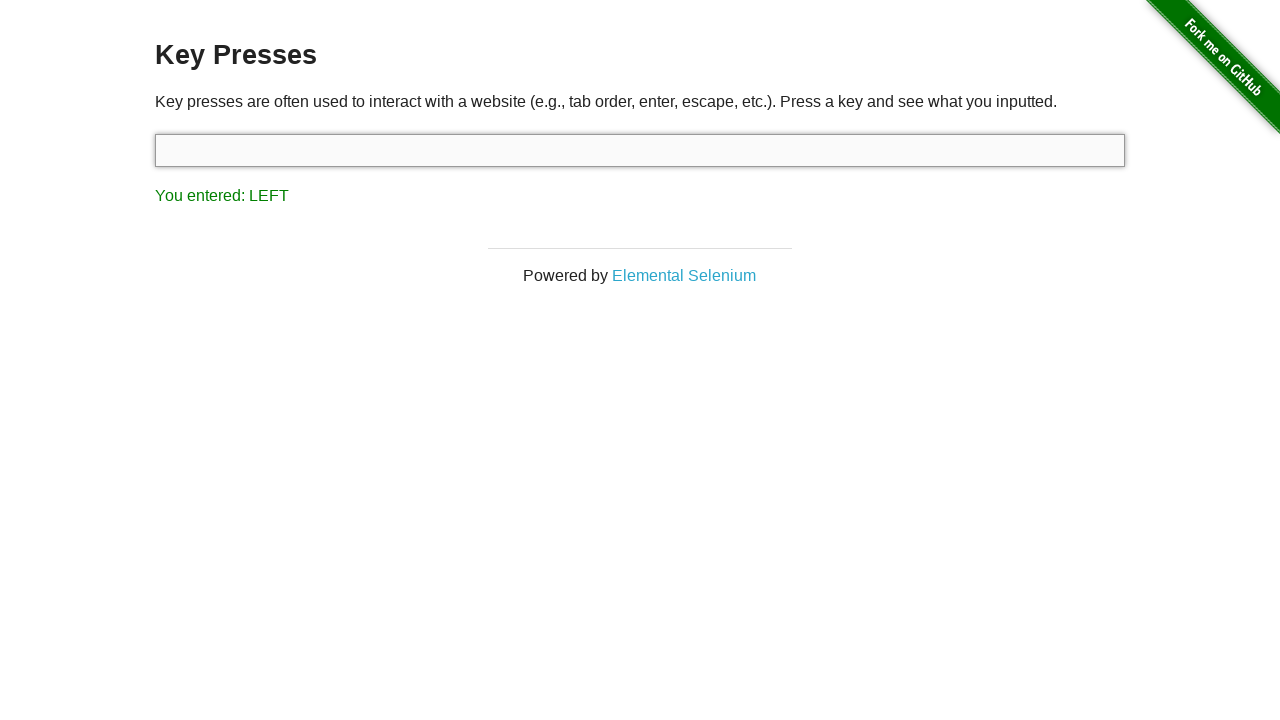

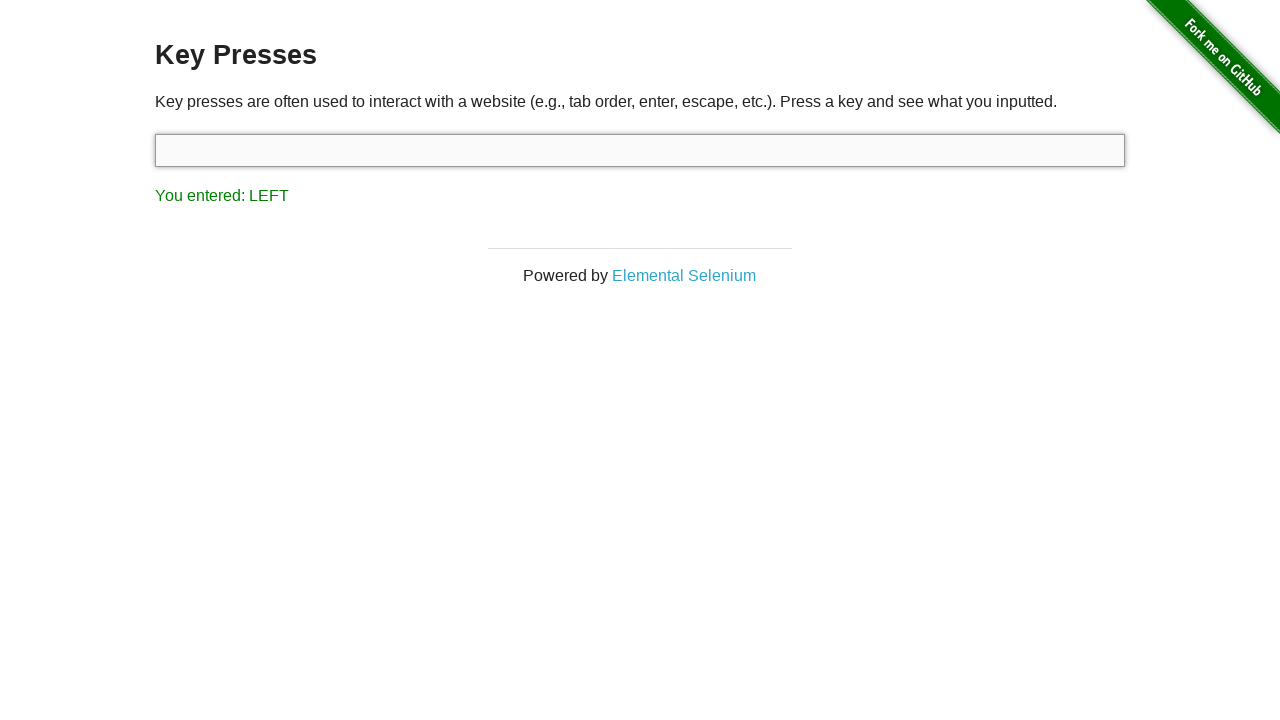